Tests the calculator's addition functionality by entering two numbers, selecting addition operation, and verifying the result

Starting URL: https://testsheepnz.github.io/BasicCalculator.html

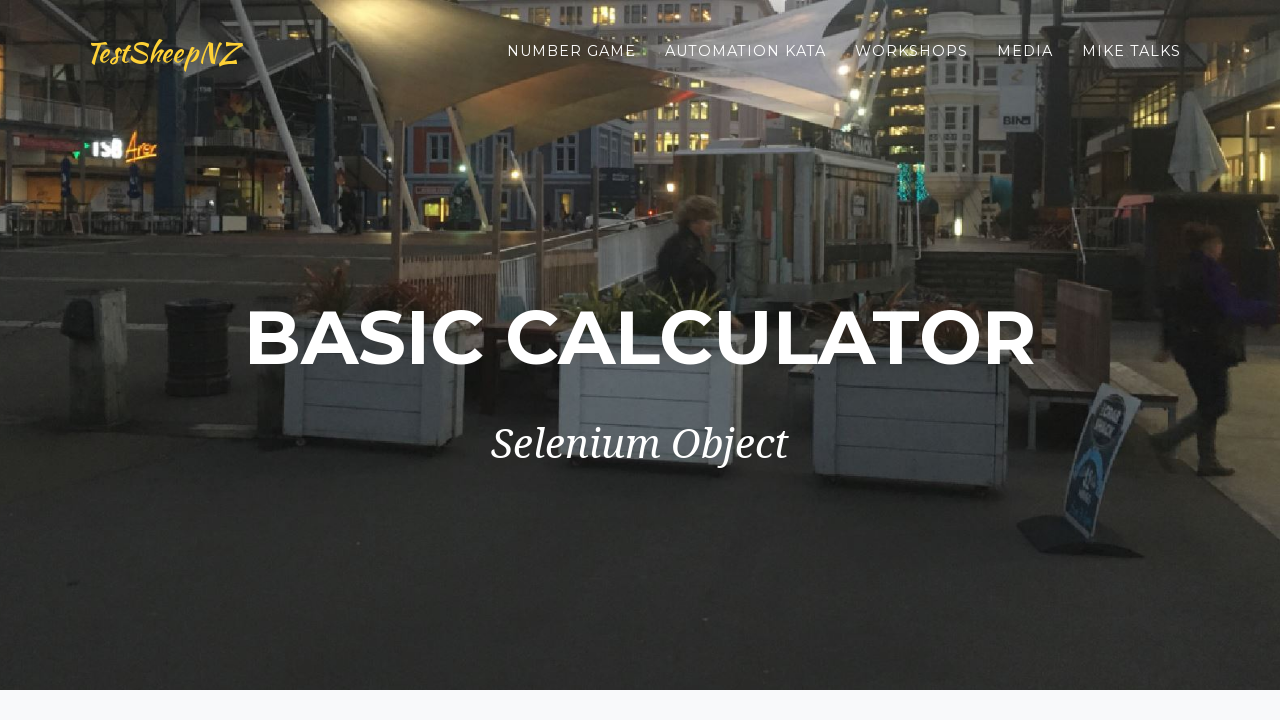

Entered first number '15' in number1Field on input#number1Field
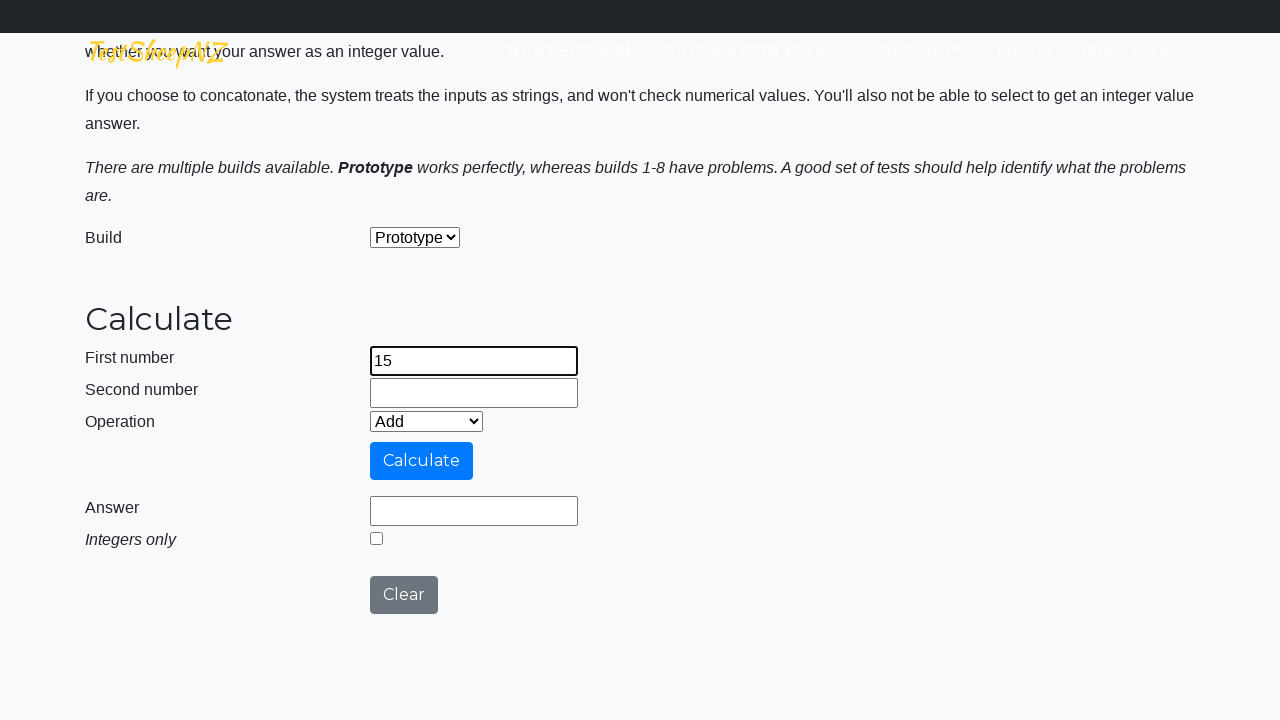

Entered second number '7' in number2Field on input#number2Field
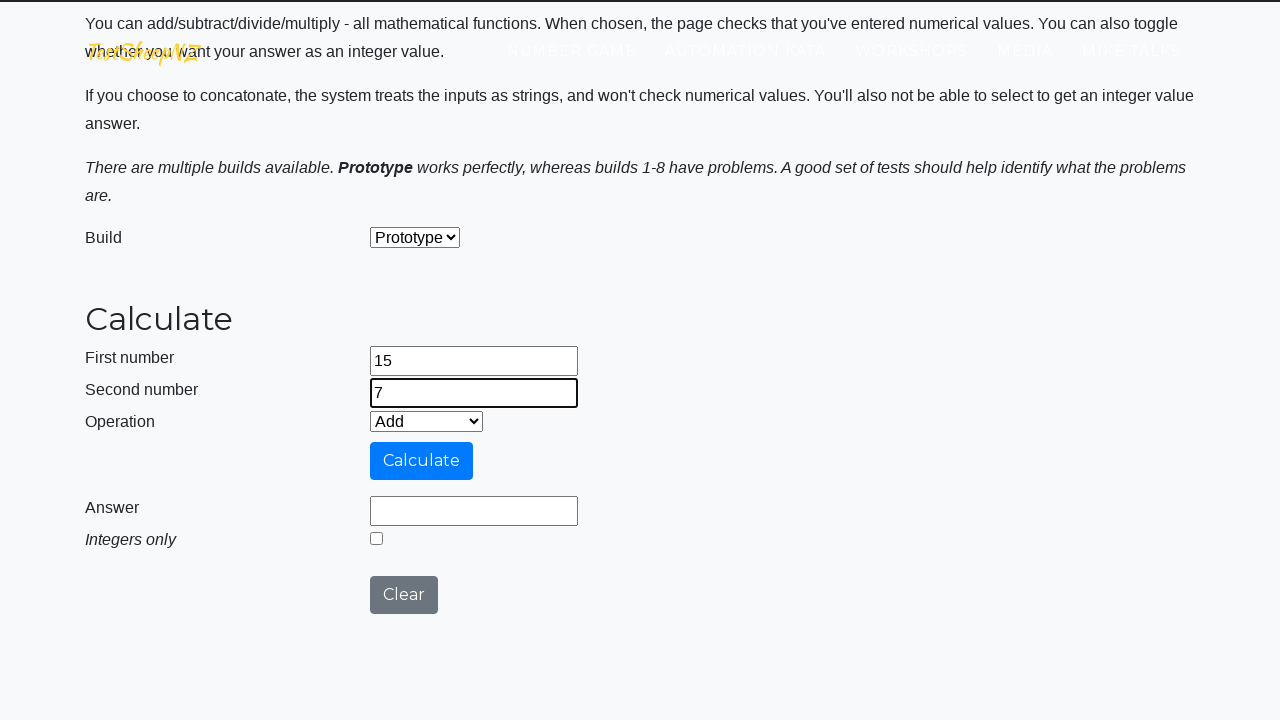

Selected addition operation from dropdown on select#selectOperationDropdown
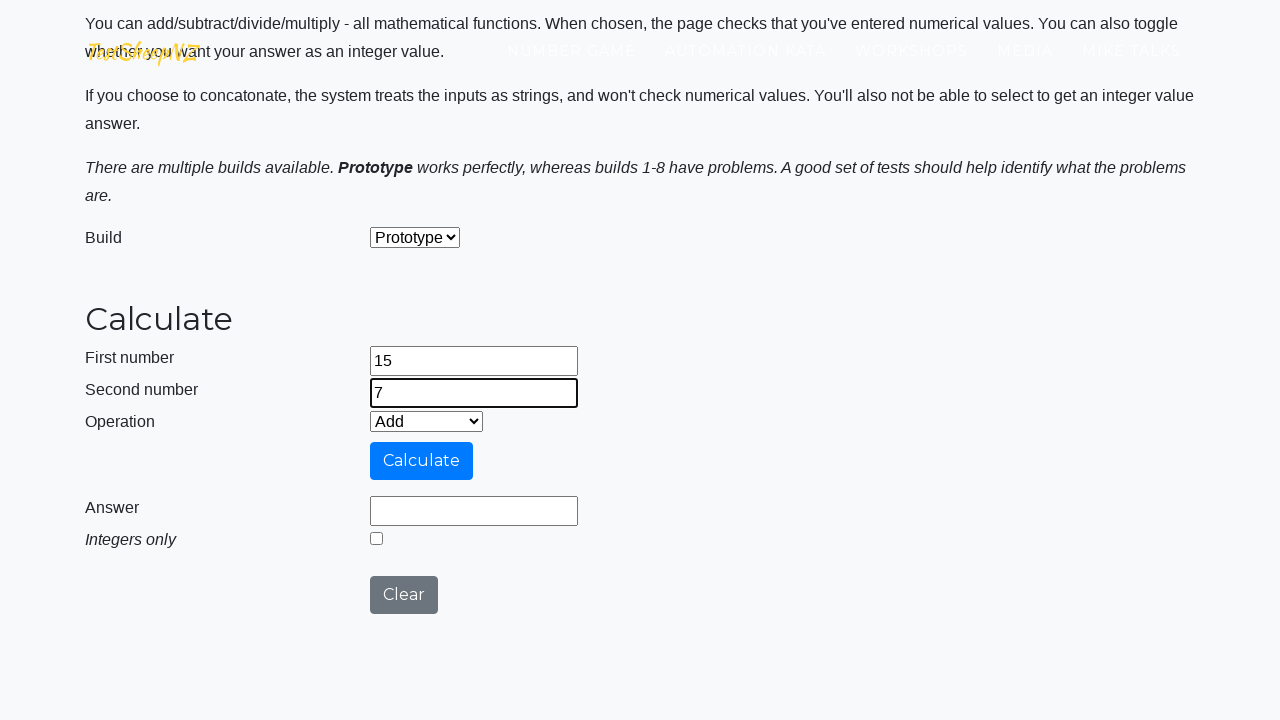

Clicked calculate button at (422, 461) on input#calculateButton
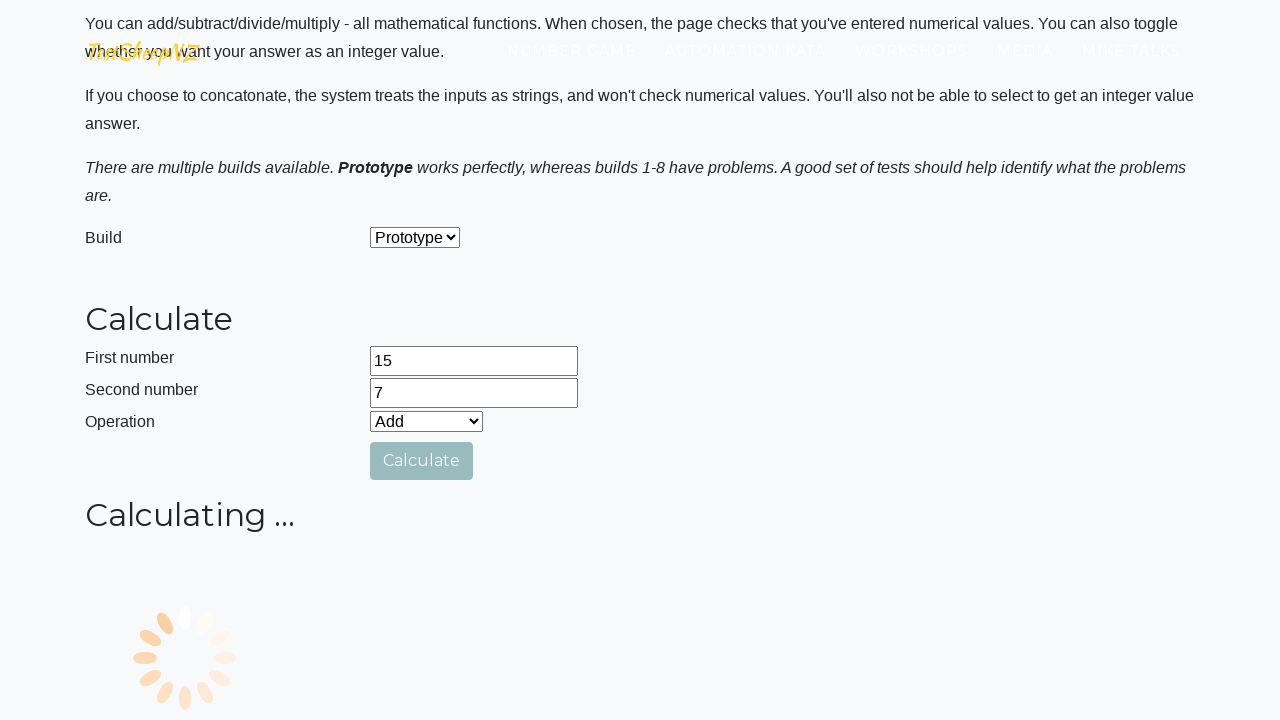

Verified that the result is '22' (15 + 7)
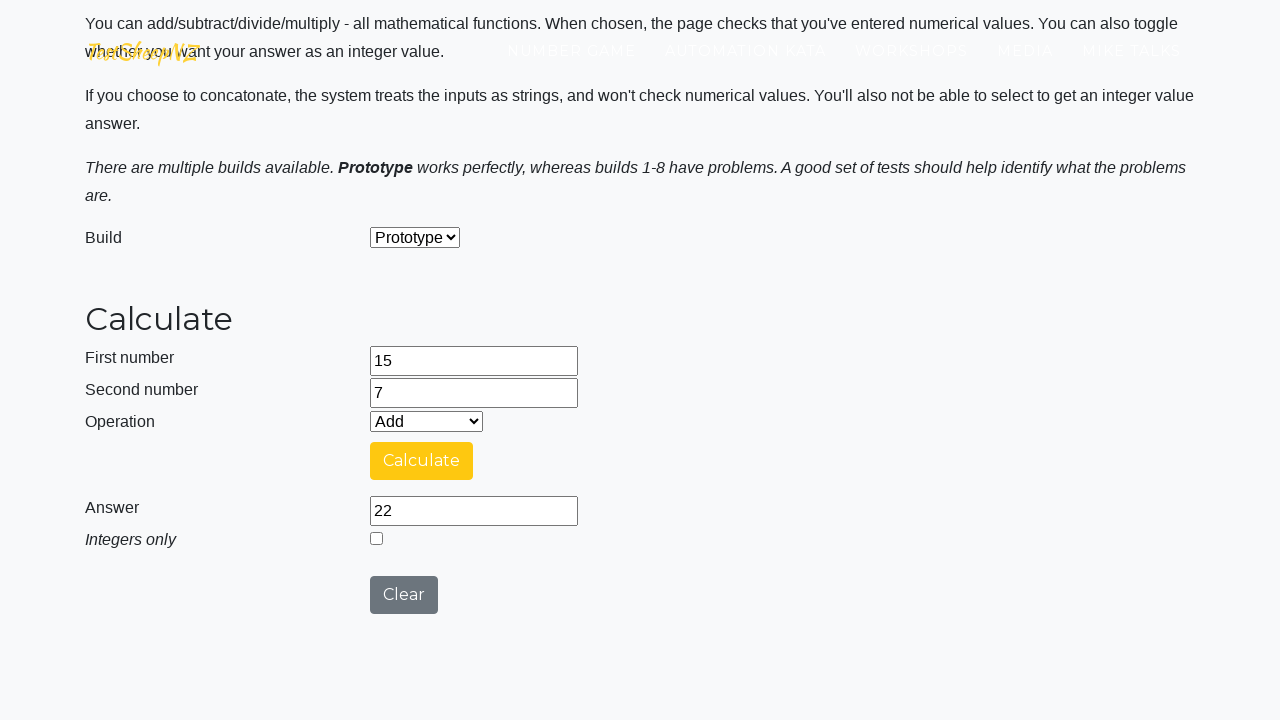

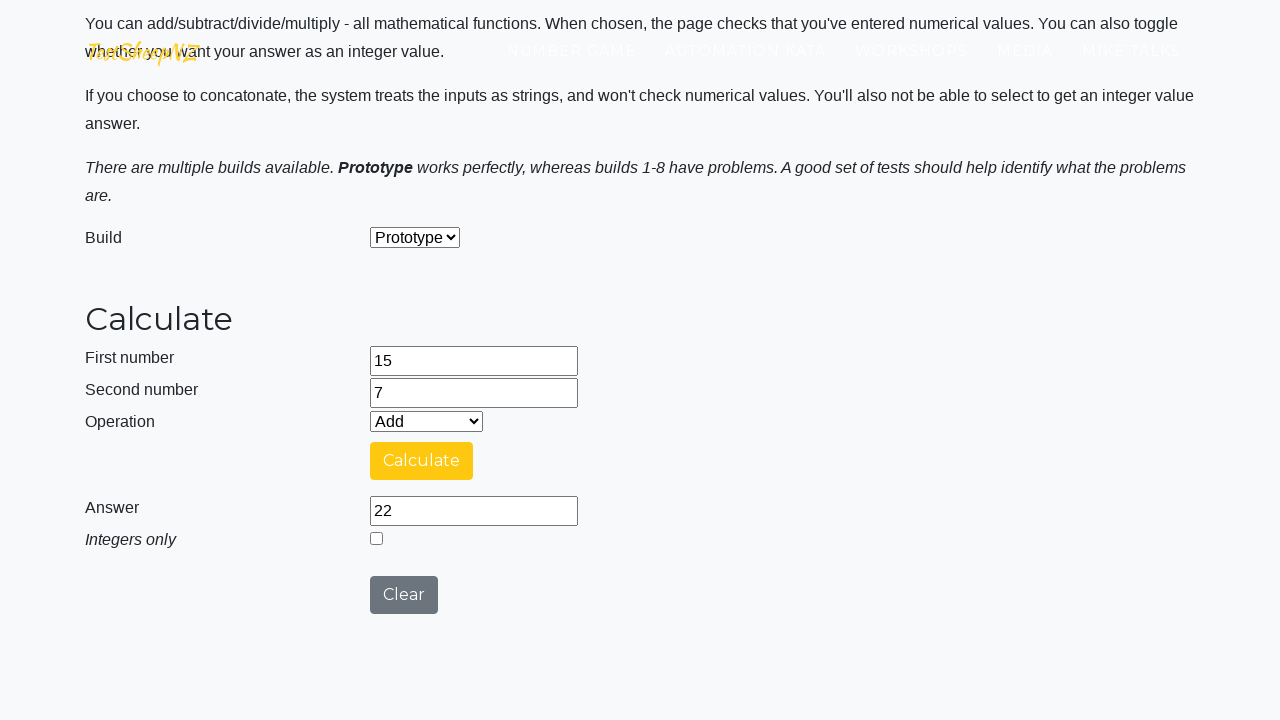